Tests the article search functionality on the Retraction Database by entering a search term in the title search box, pressing Enter to submit, and verifying that search results with a table header are displayed.

Starting URL: http://retractiondatabase.org/RetractionSearch.aspx

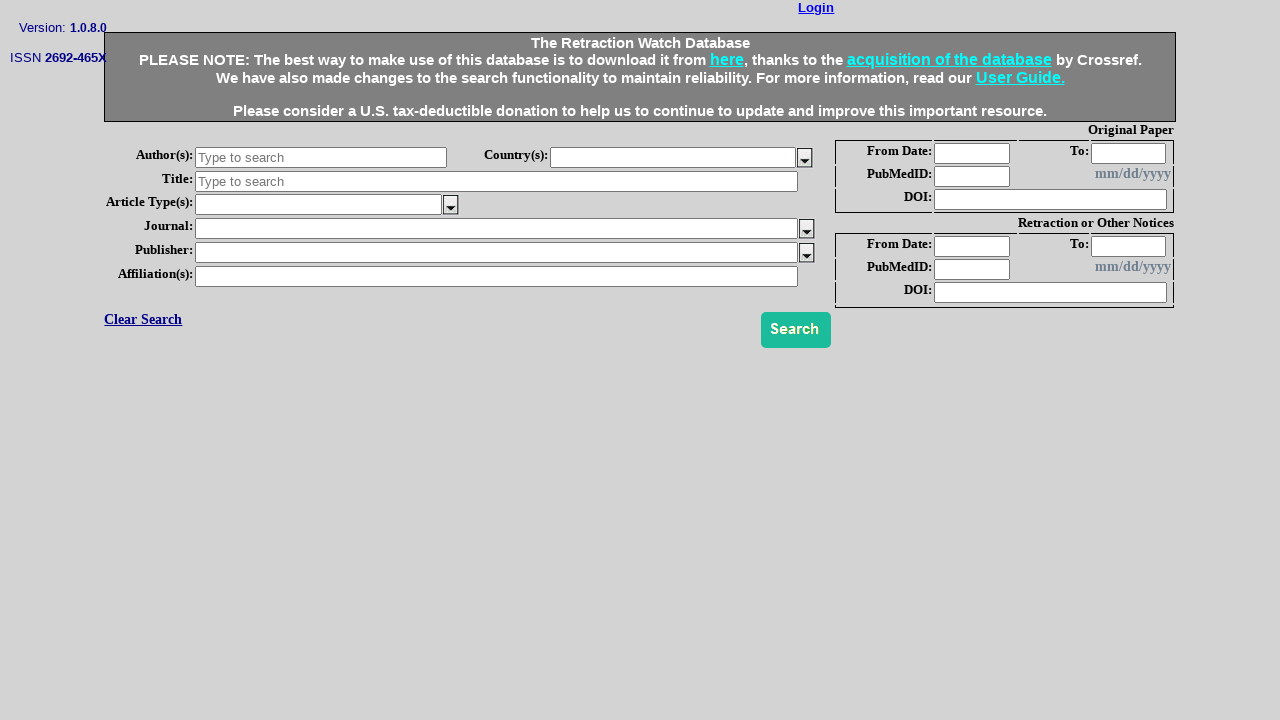

Cleared the title search box on #txtSrchTitle
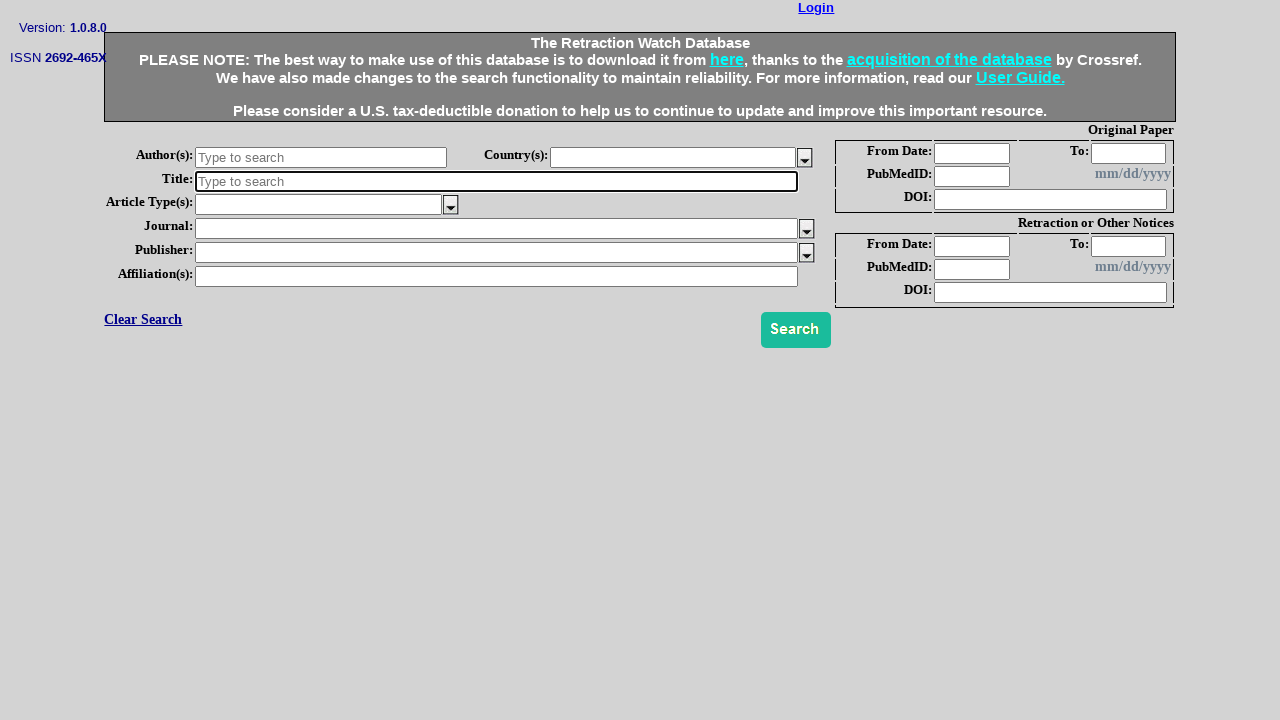

Filled title search box with 'can' on #txtSrchTitle
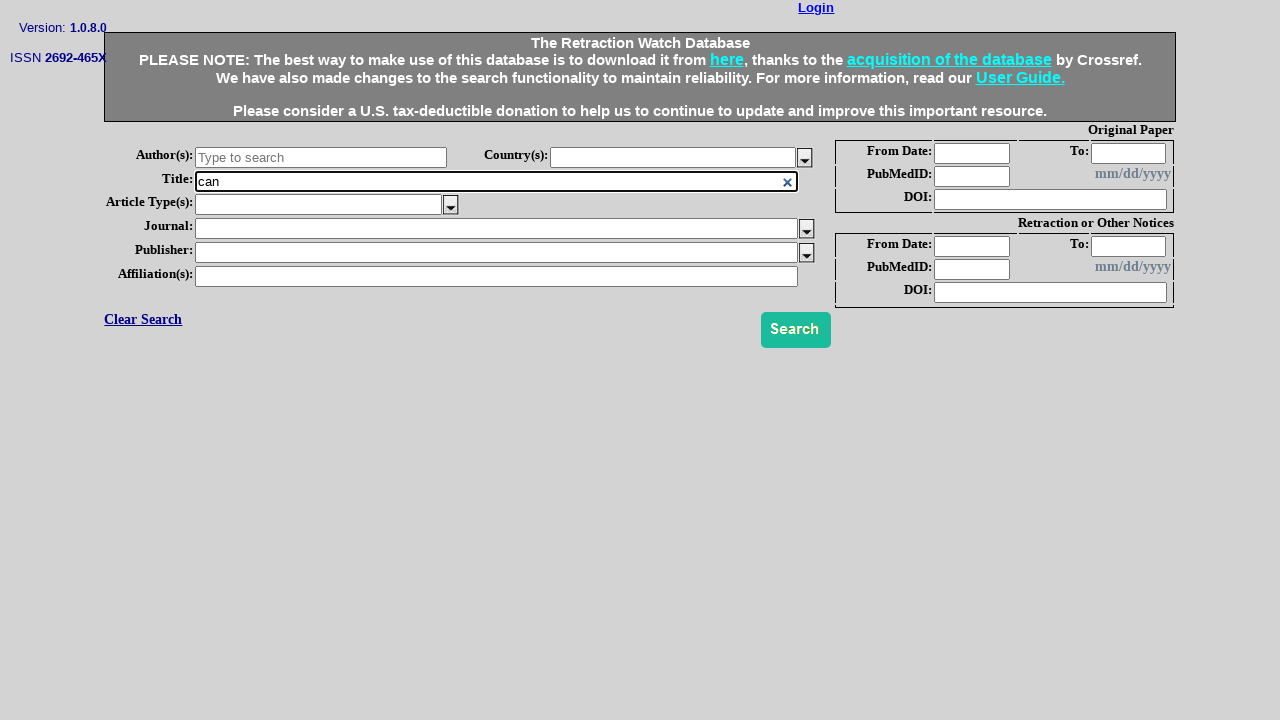

Pressed Enter to submit the search
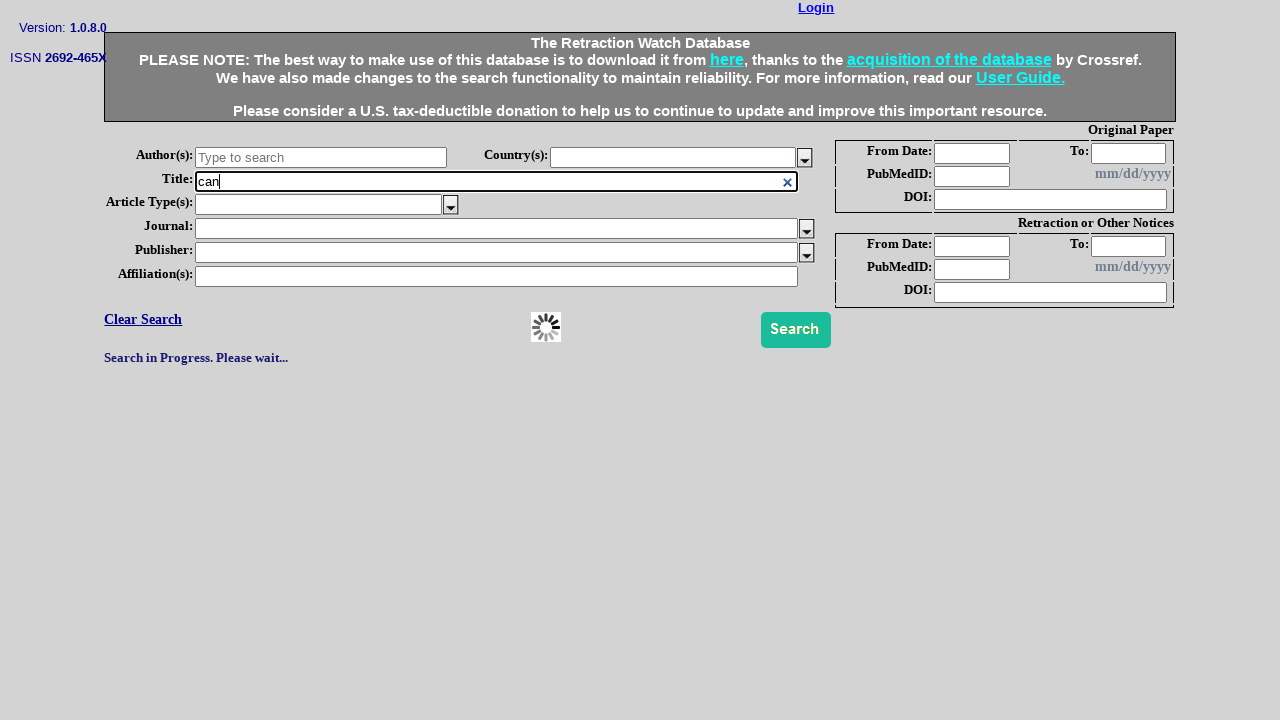

Search results table header loaded successfully
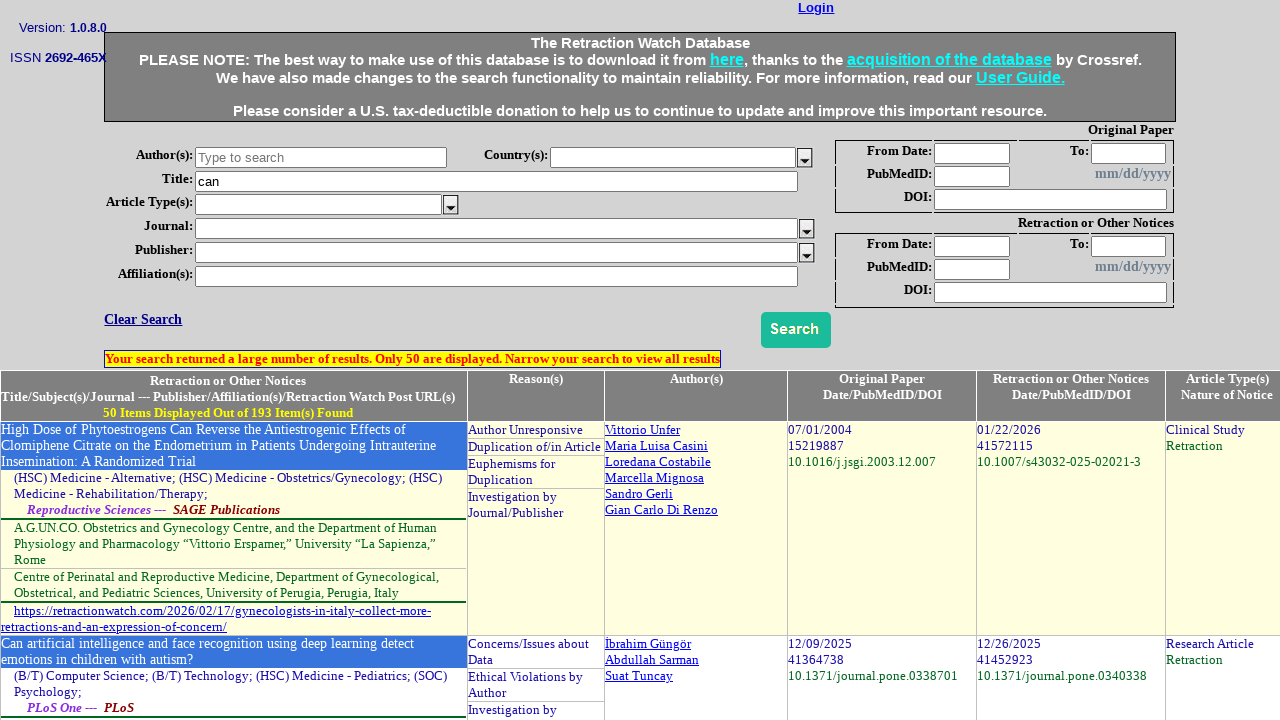

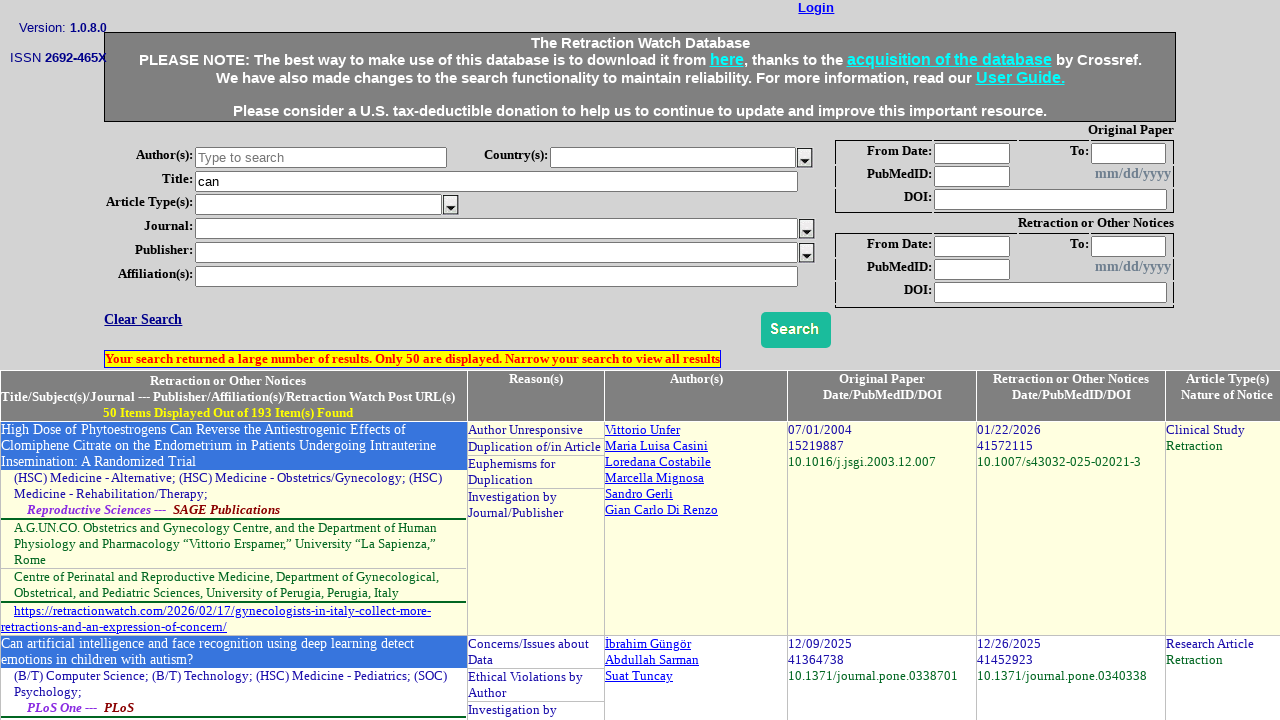